Tests a verification button functionality by clicking it and checking for a success message

Starting URL: http://suninjuly.github.io/wait1.html

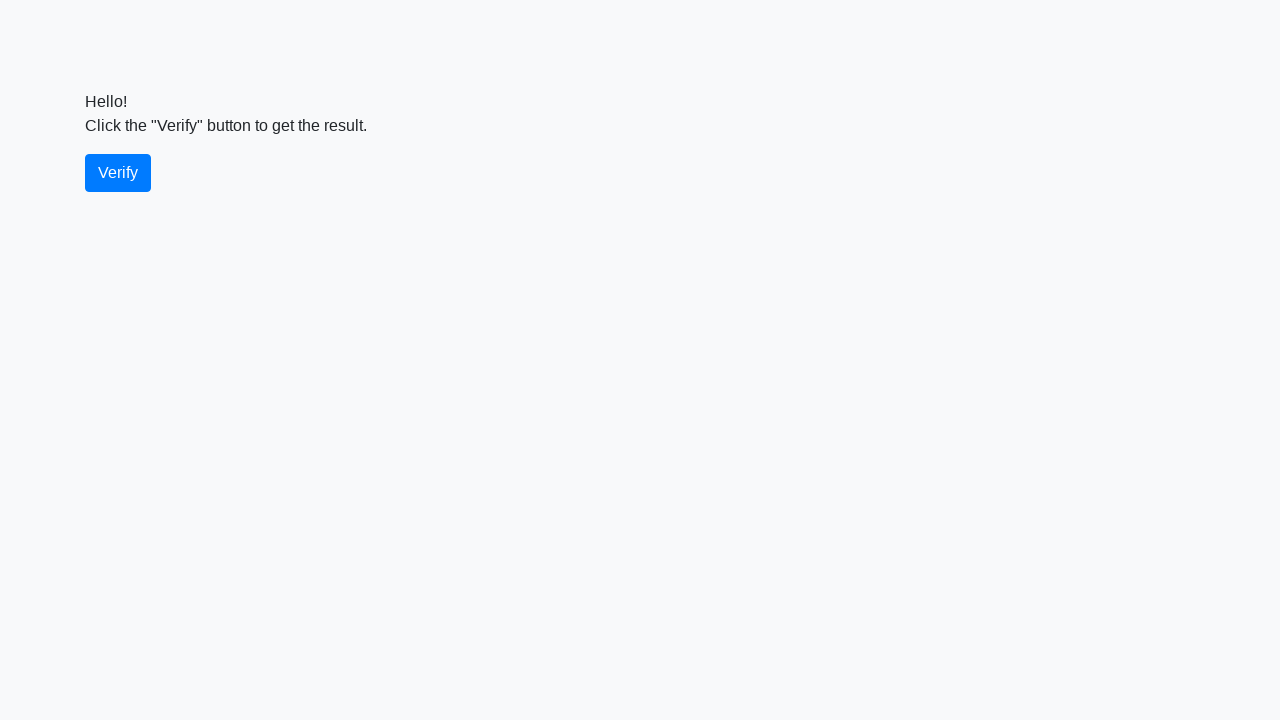

Clicked the verify button at (118, 173) on #verify
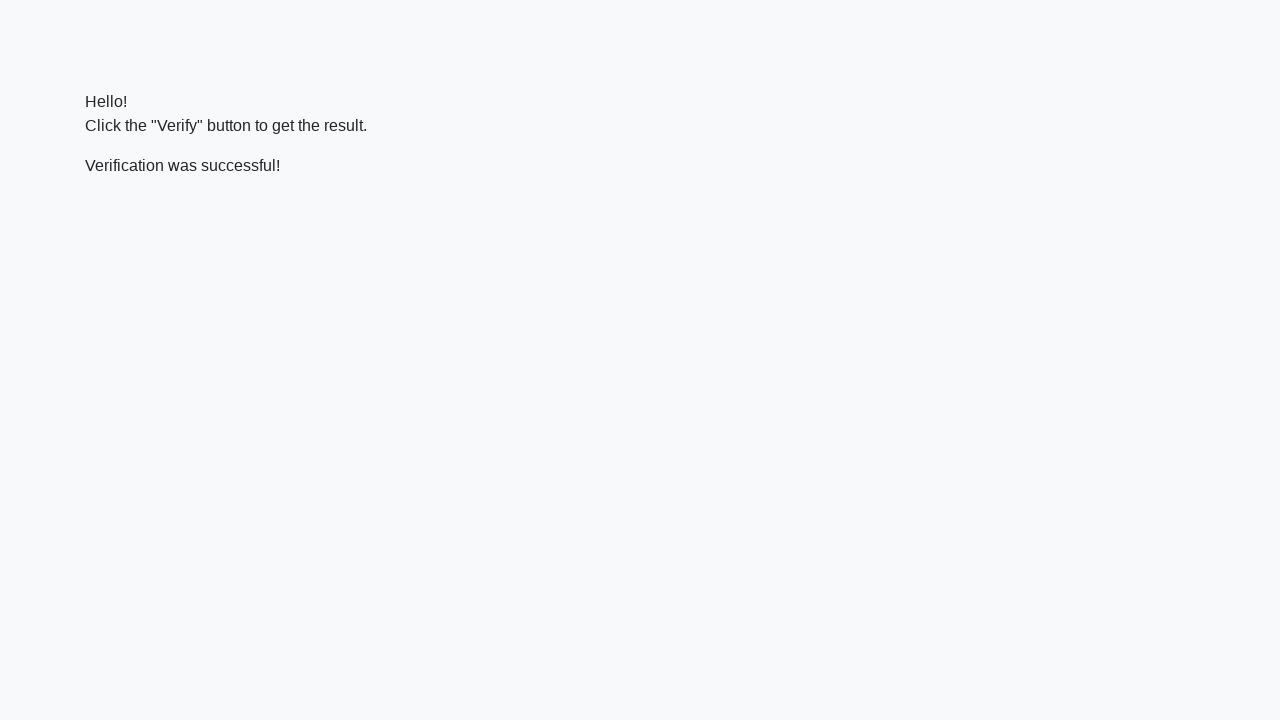

Success message element appeared
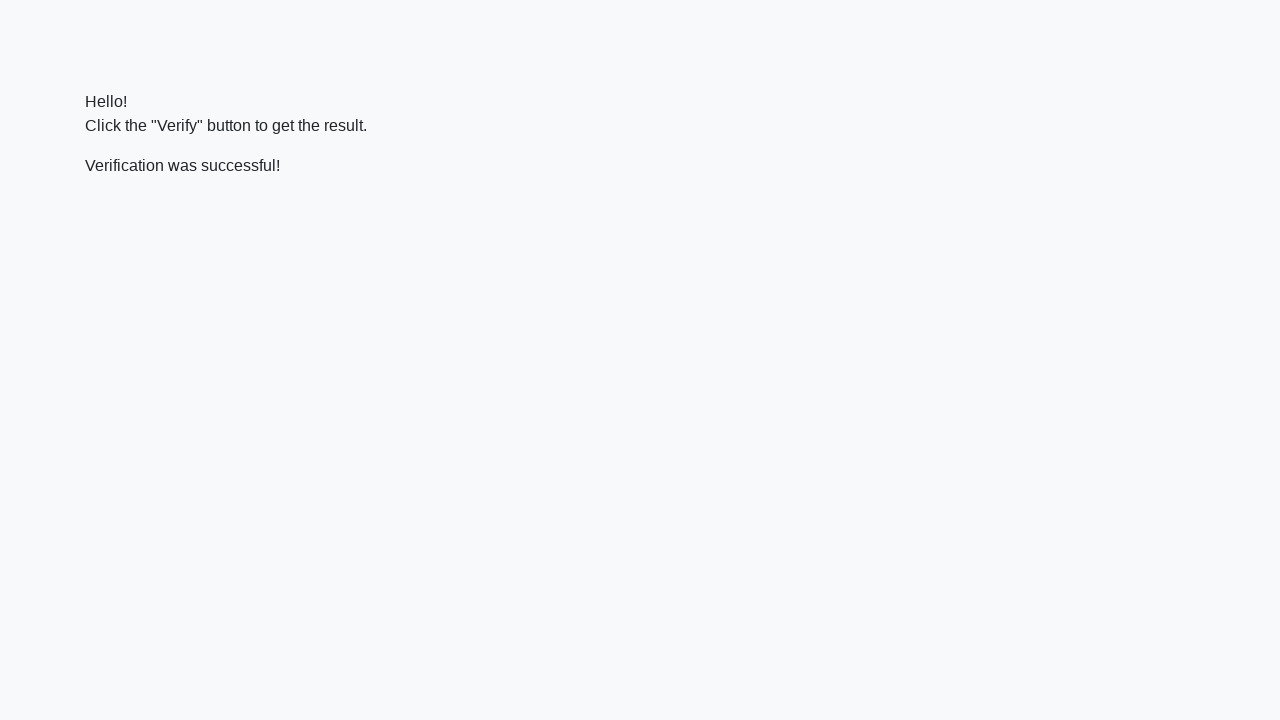

Retrieved success message text content
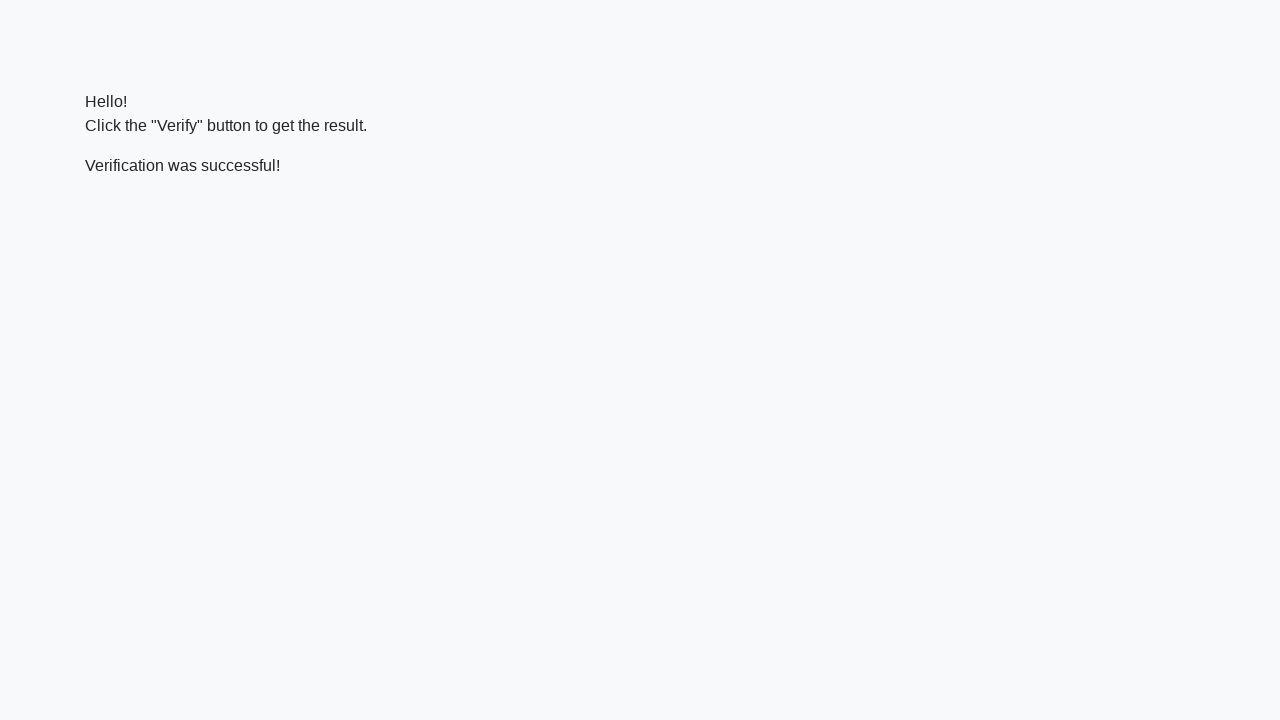

Verified that 'successful' text is present in the message
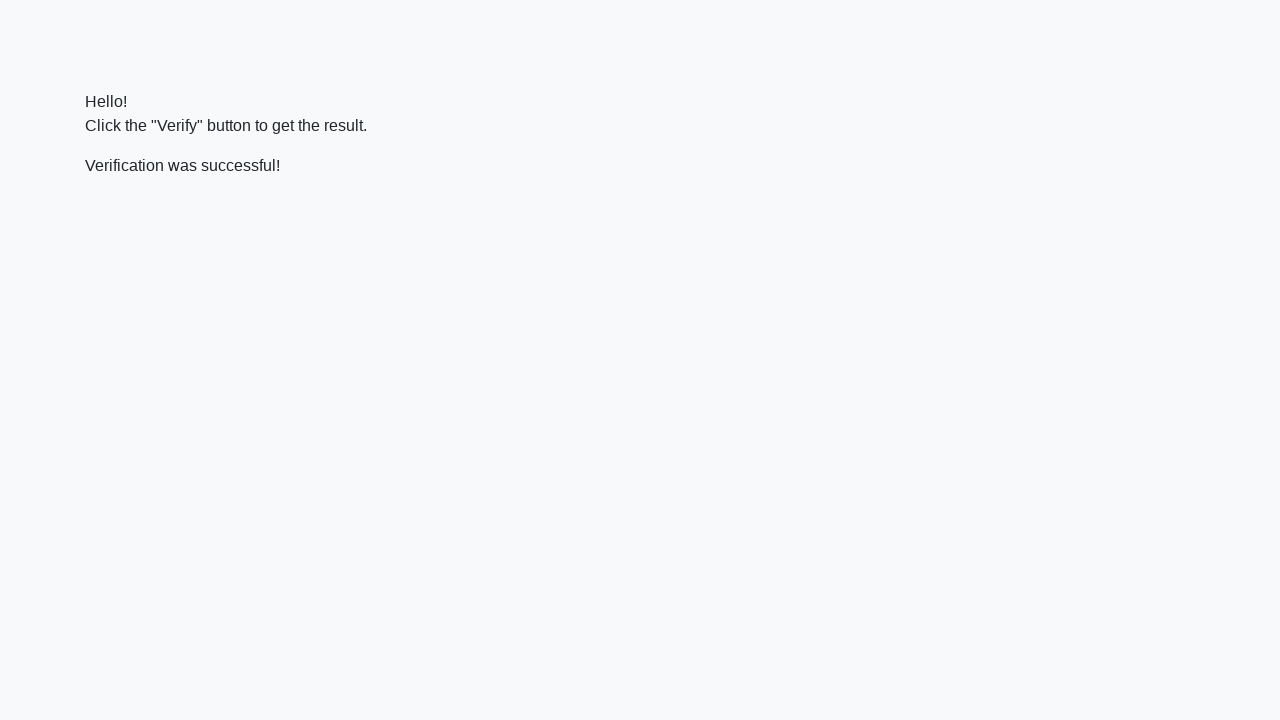

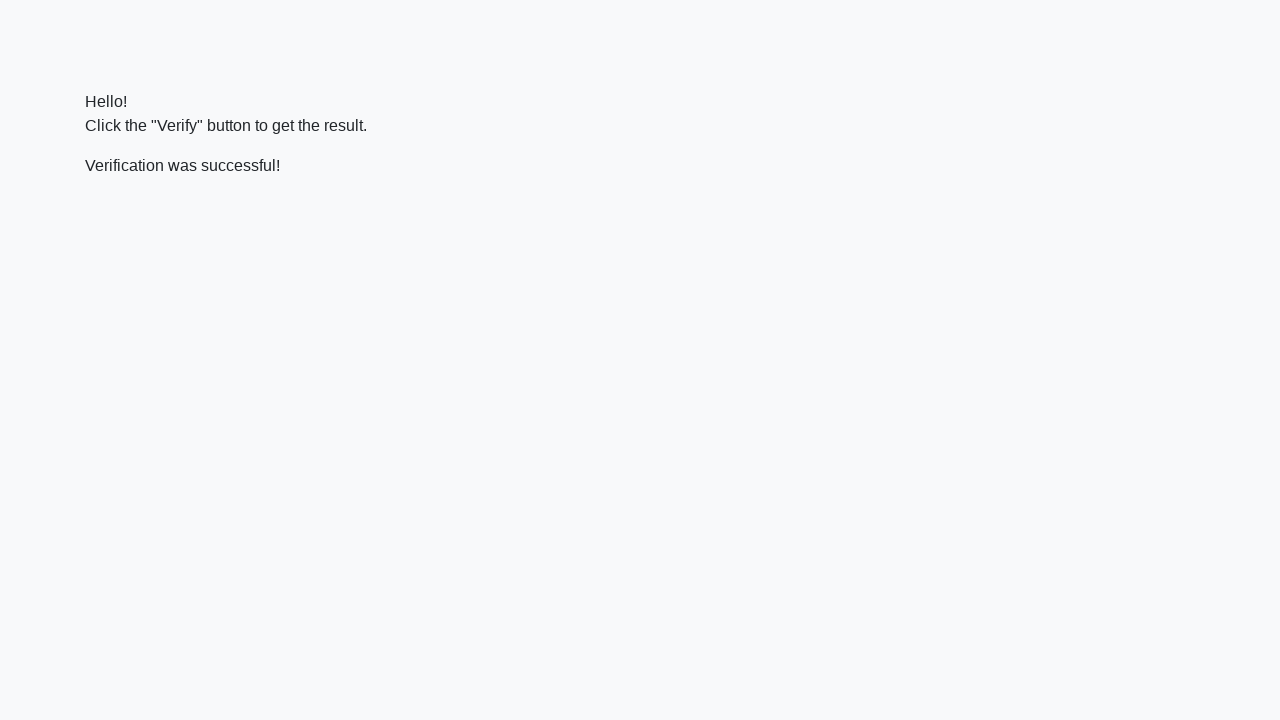